Tests marking all todo items as completed using the toggle-all checkbox

Starting URL: https://demo.playwright.dev/todomvc

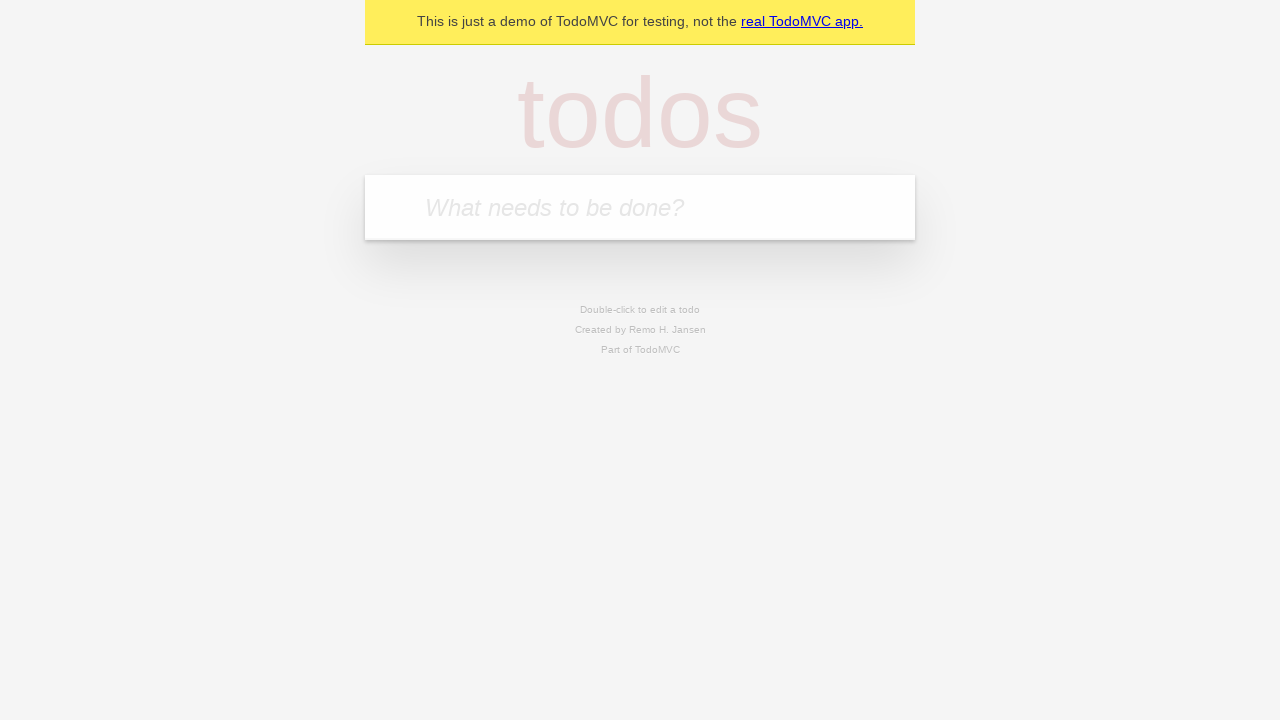

Filled new todo input with 'buy some cheese' on .new-todo
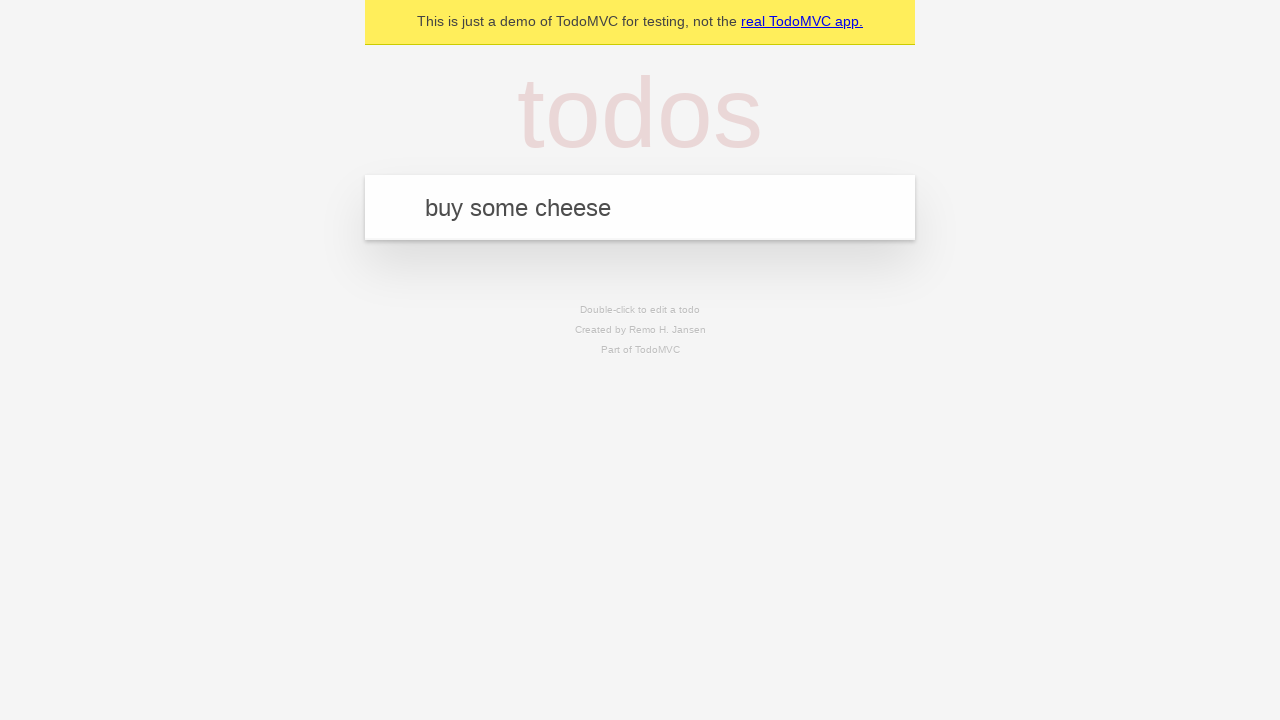

Pressed Enter to create first todo item on .new-todo
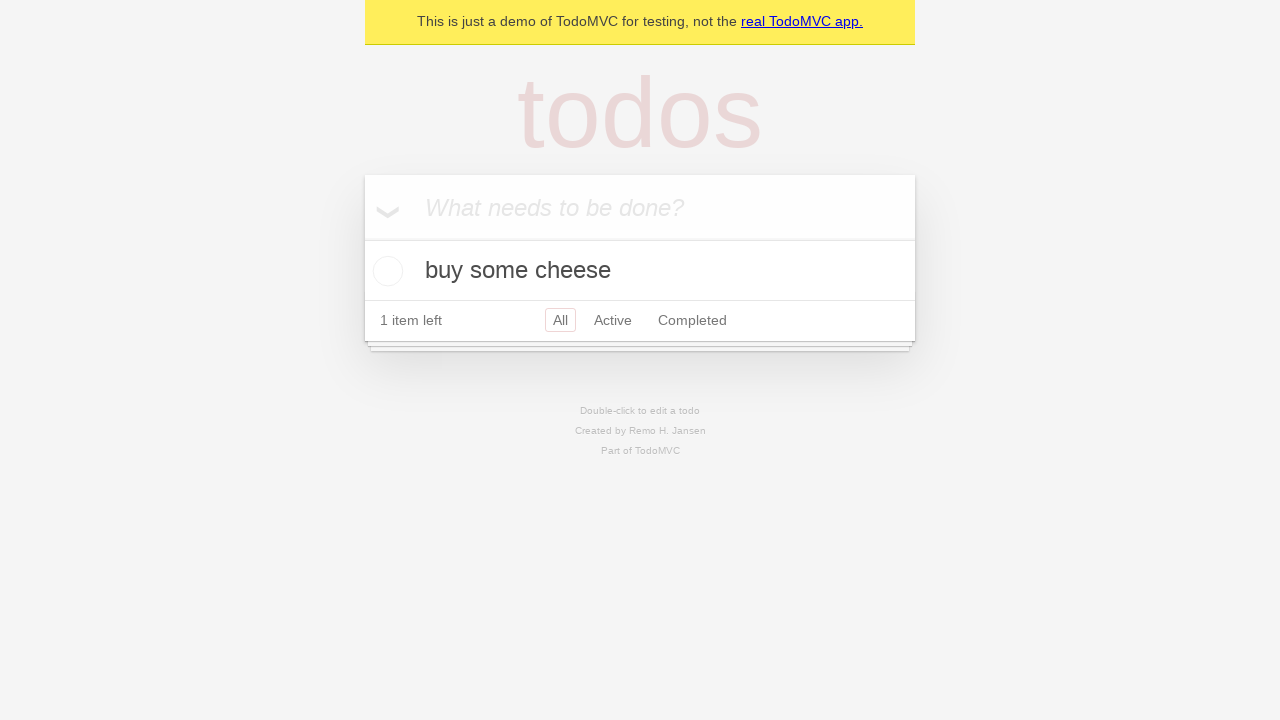

Filled new todo input with 'feed the cat' on .new-todo
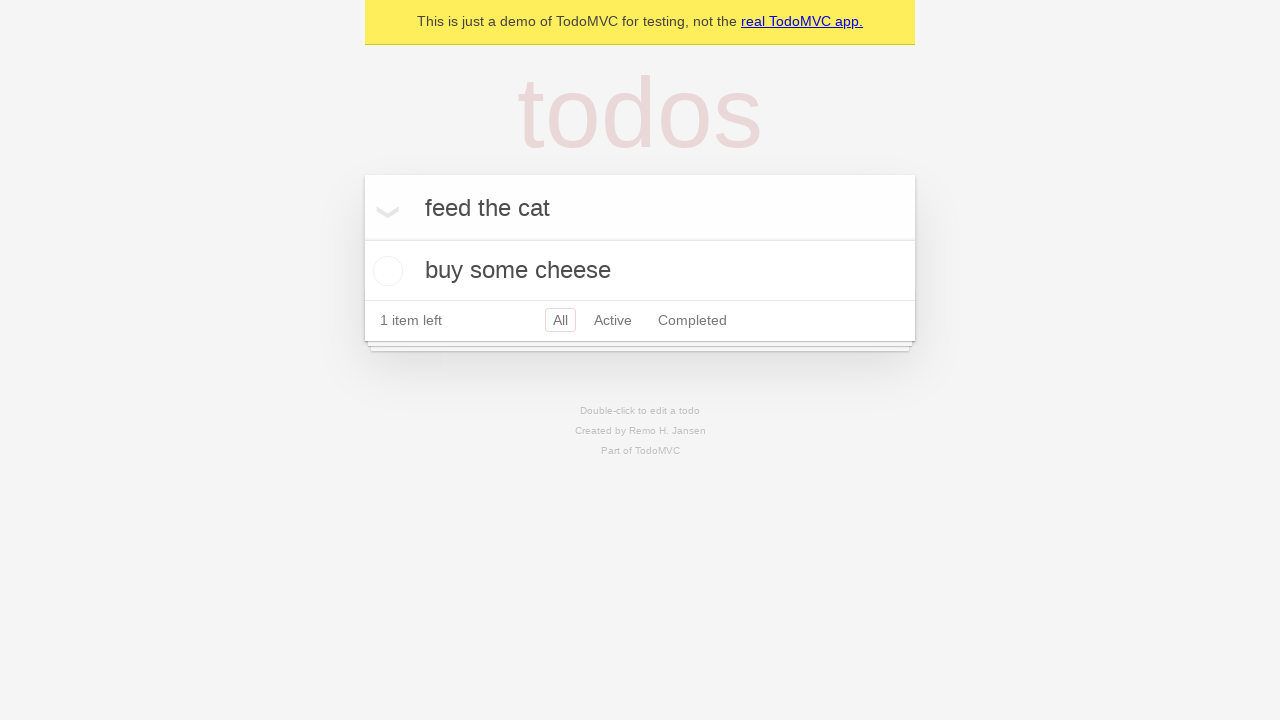

Pressed Enter to create second todo item on .new-todo
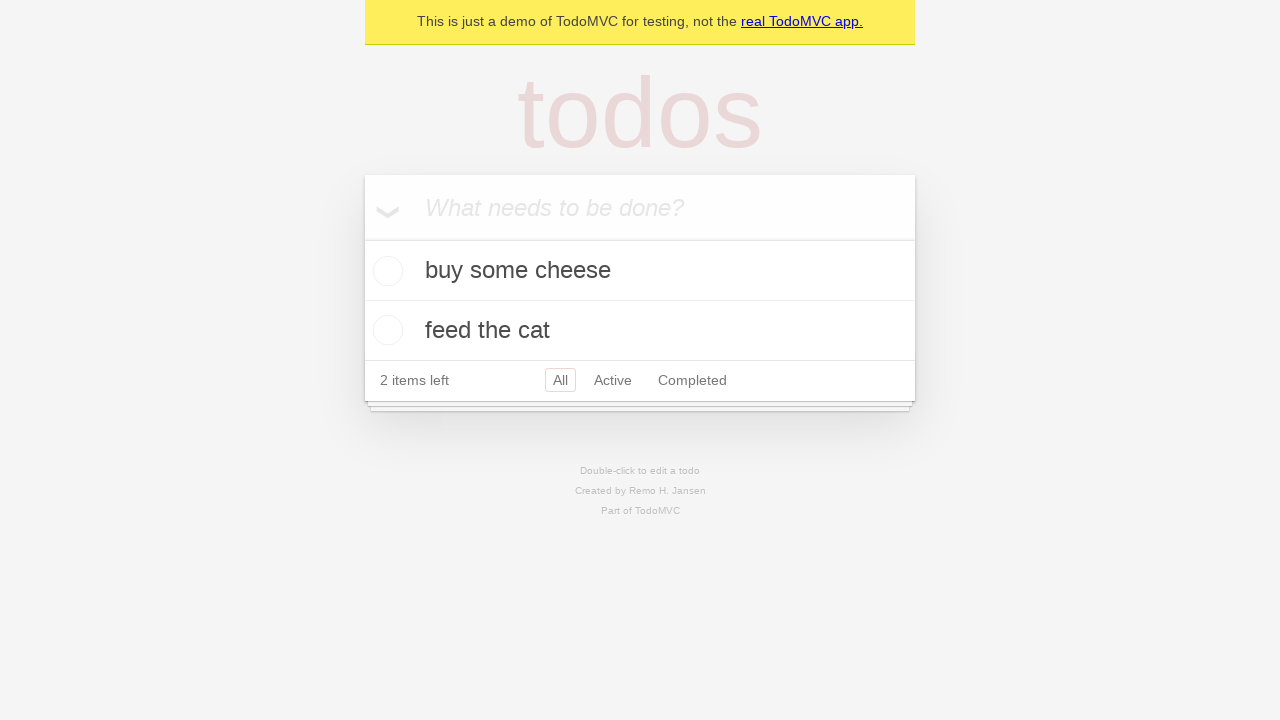

Filled new todo input with 'book a doctors appointment' on .new-todo
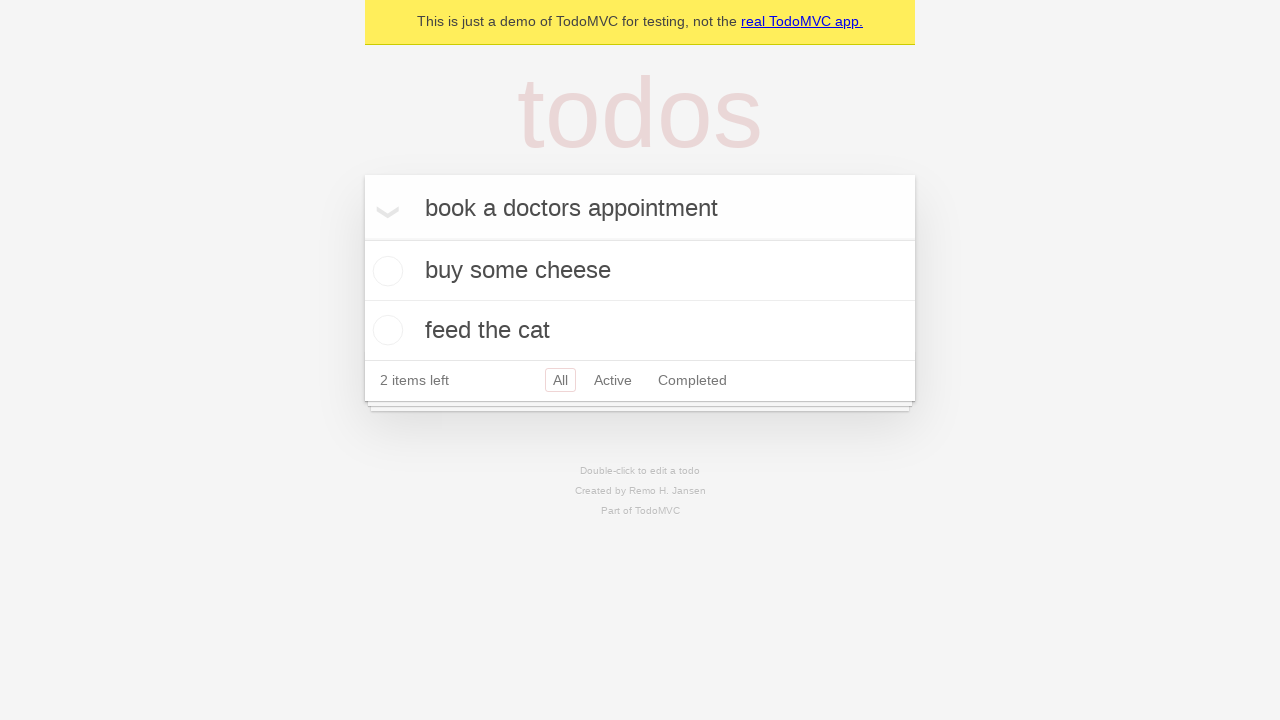

Pressed Enter to create third todo item on .new-todo
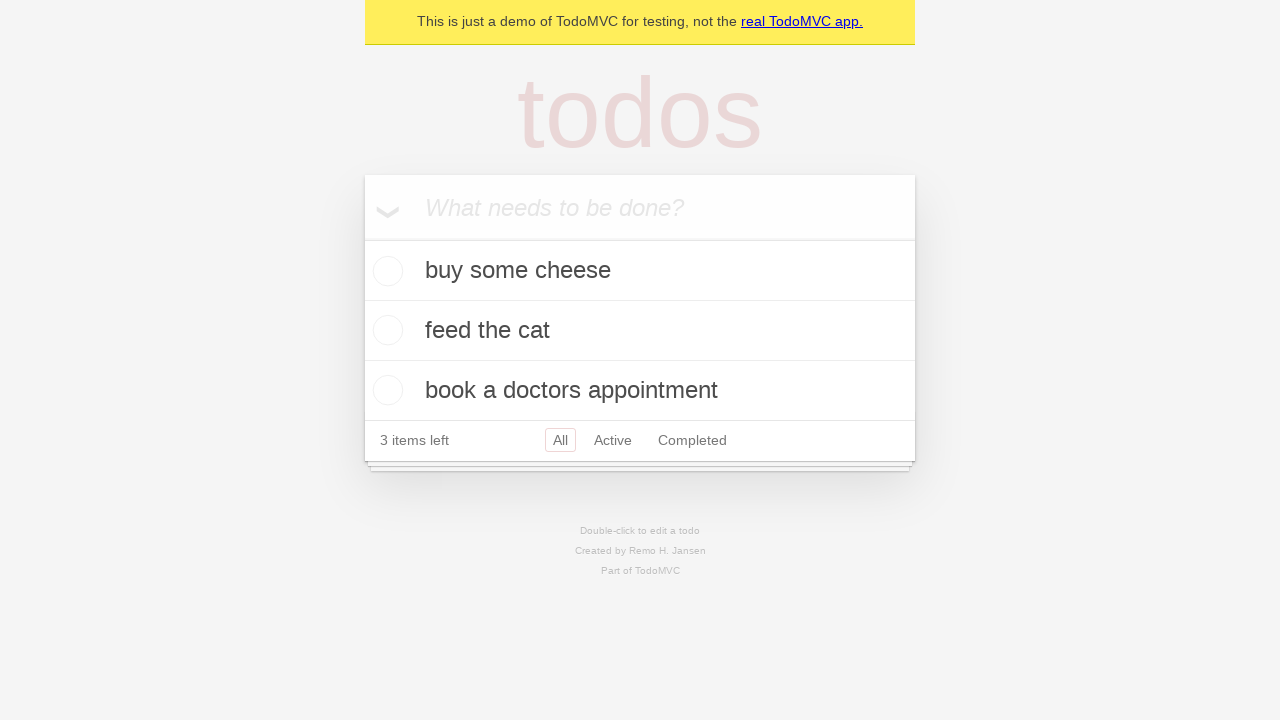

Checked toggle-all checkbox to mark all items as completed at (362, 238) on .toggle-all
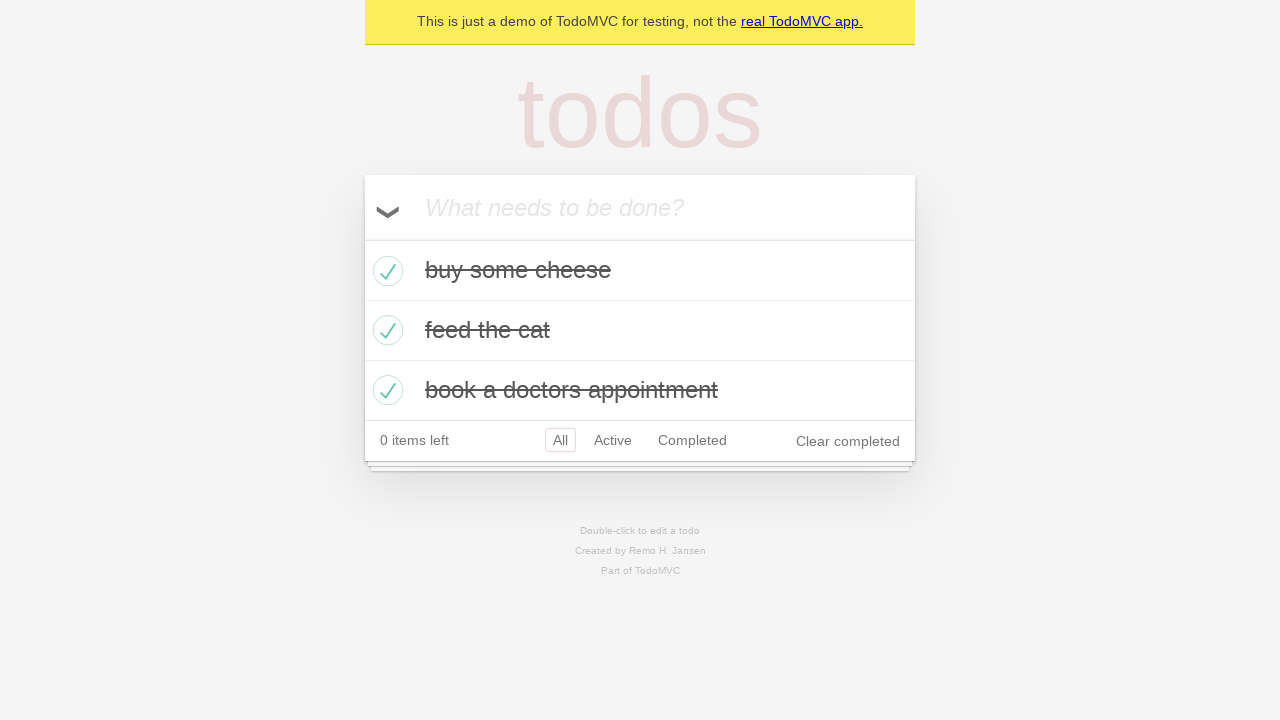

Waited for completed todo items to be visible
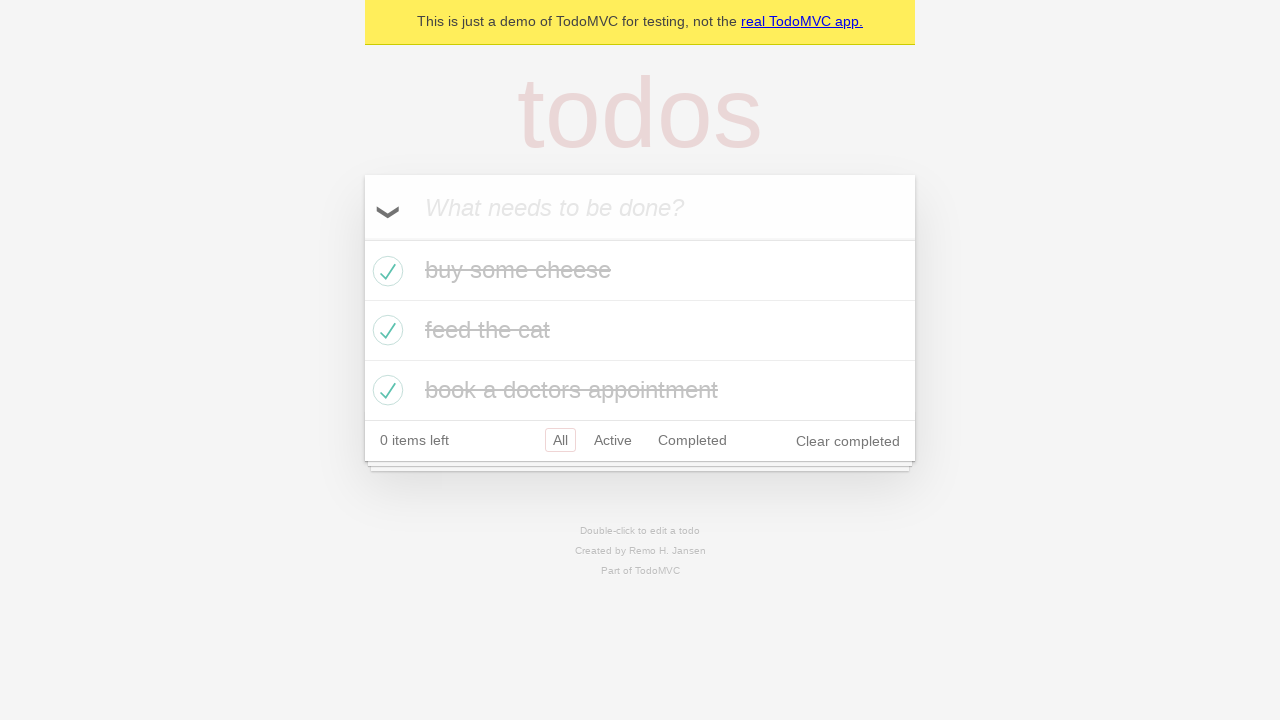

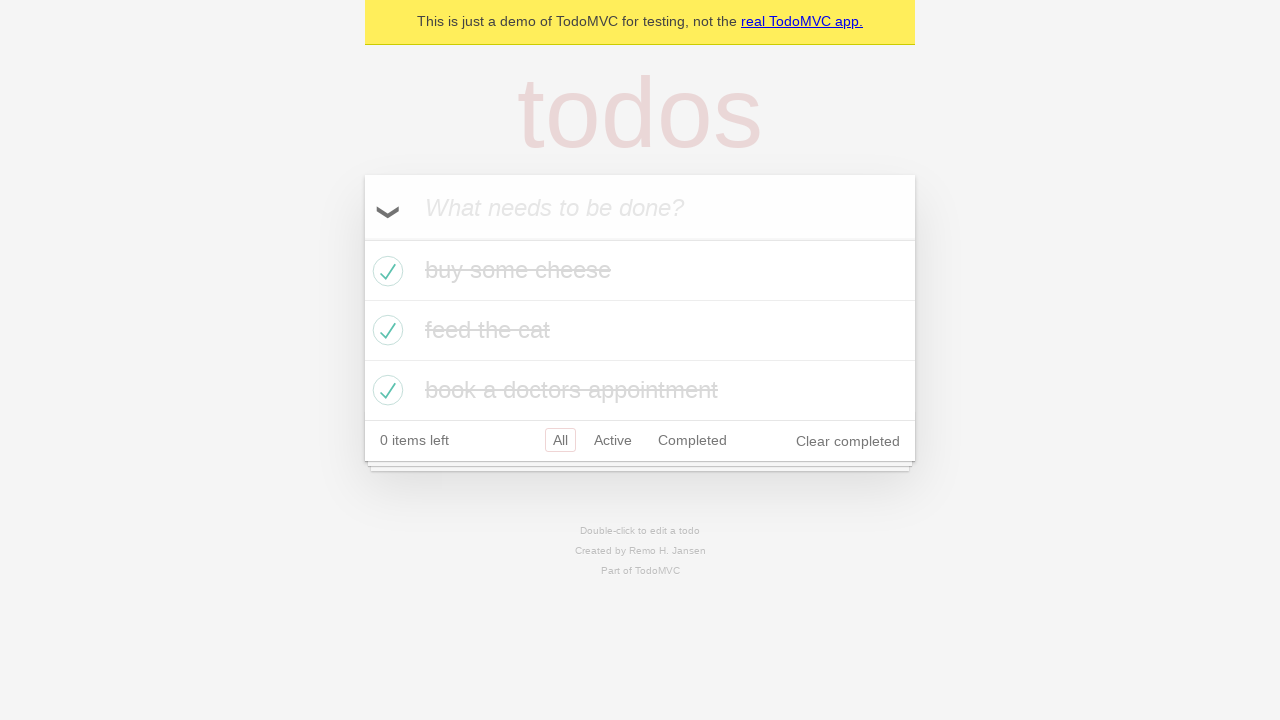